Tests JavaScript alert functionality by clicking a button that triggers a JS alert and then accepting the alert dialog.

Starting URL: https://the-internet.herokuapp.com/javascript_alerts

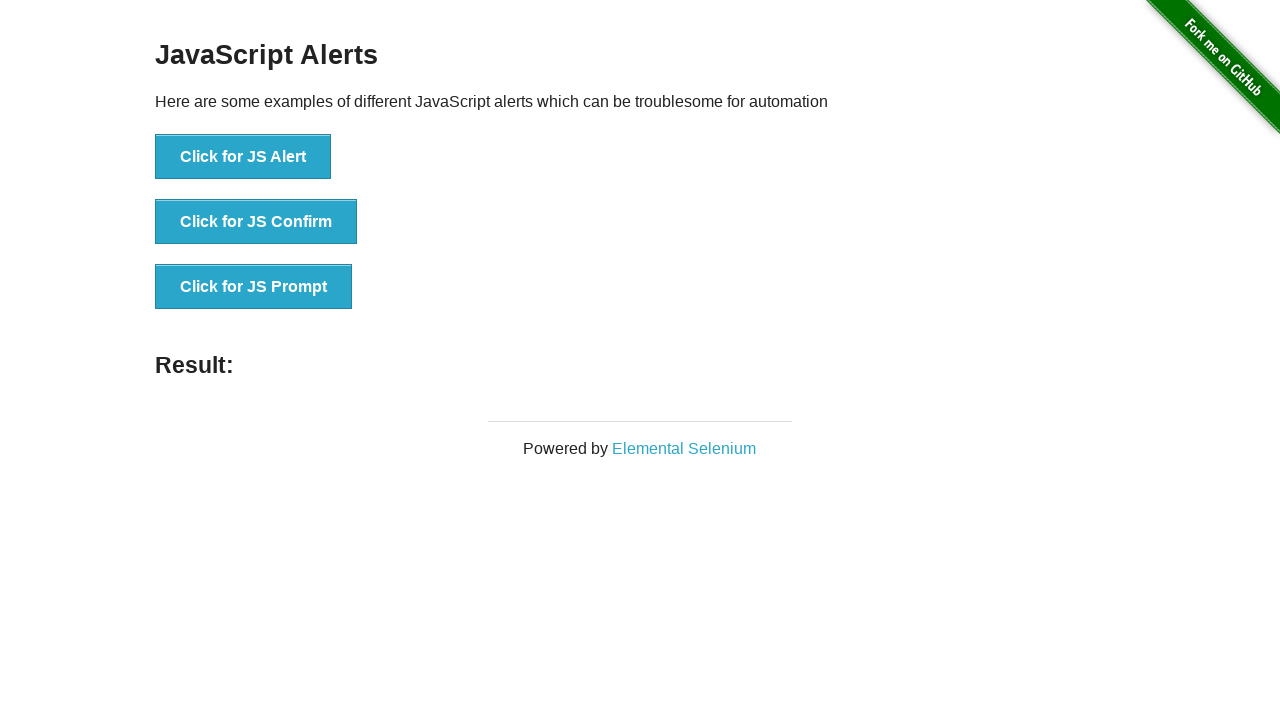

Clicked the 'Click for JS Alert' button to trigger JavaScript alert at (243, 157) on xpath=//button[normalize-space()='Click for JS Alert']
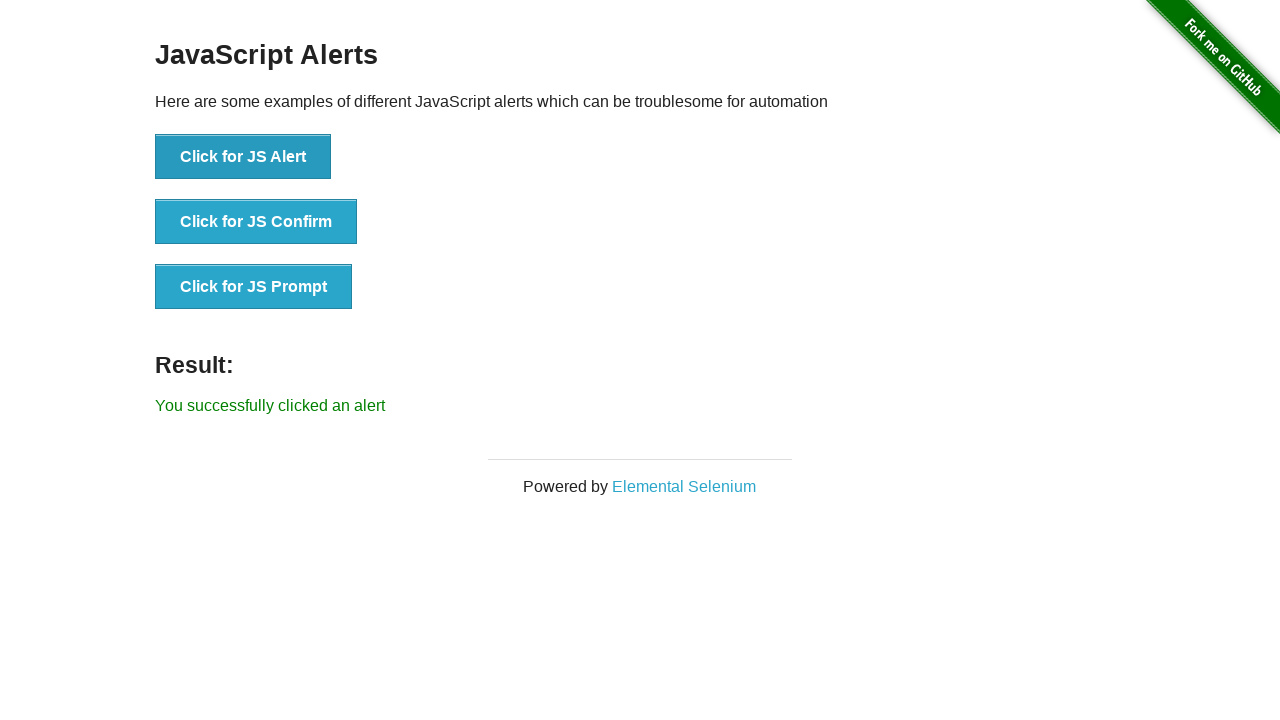

Set up dialog handler to accept alerts
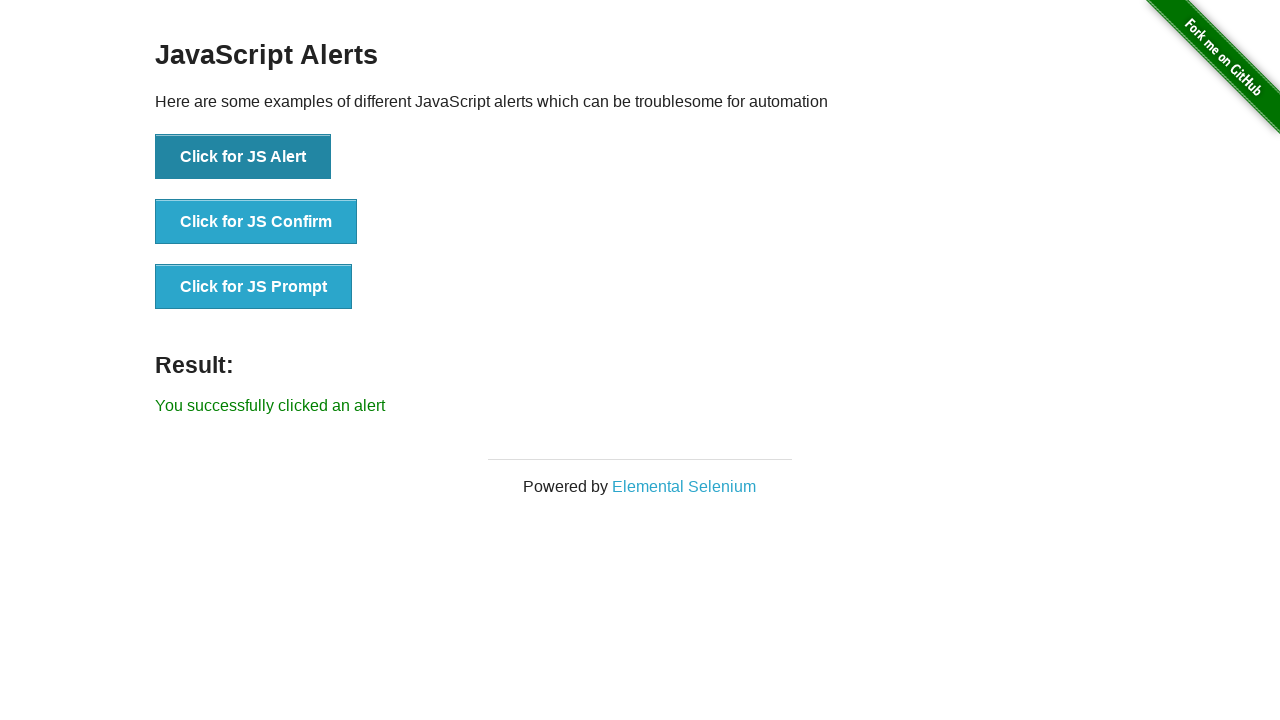

Configured one-time dialog handler to accept the alert
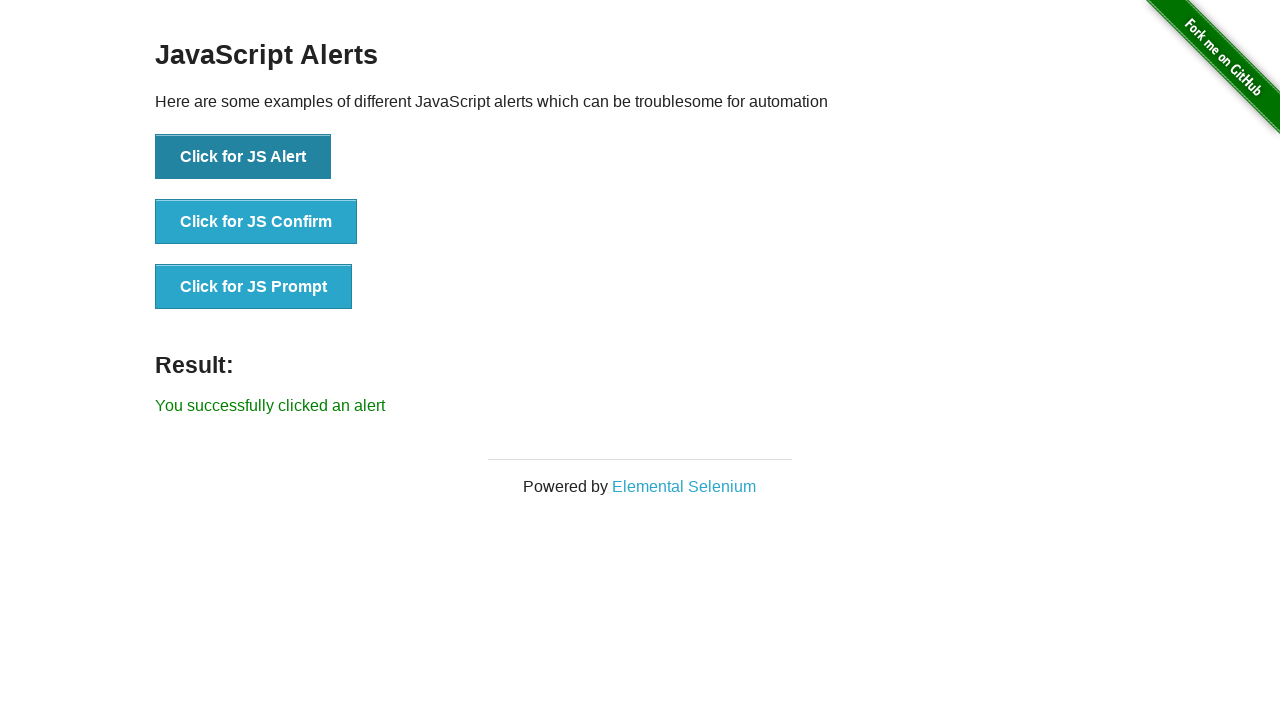

Clicked the 'Click for JS Alert' button again, alert was accepted automatically at (243, 157) on xpath=//button[normalize-space()='Click for JS Alert']
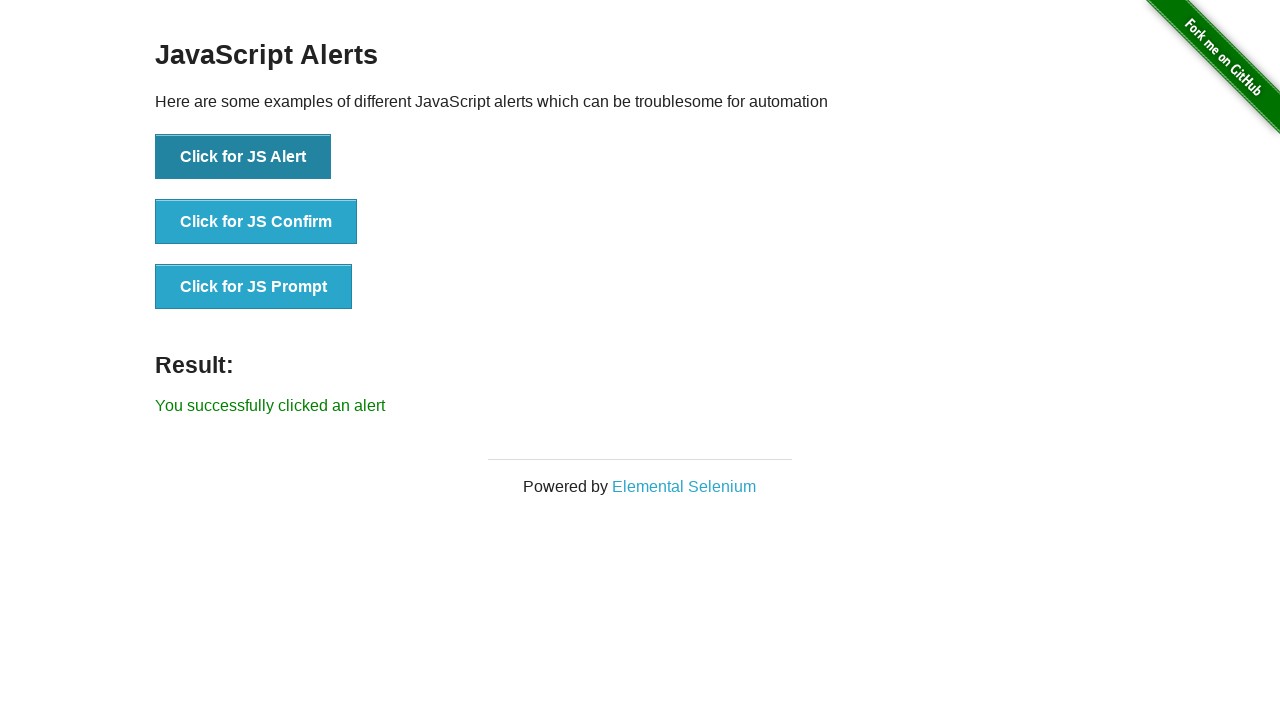

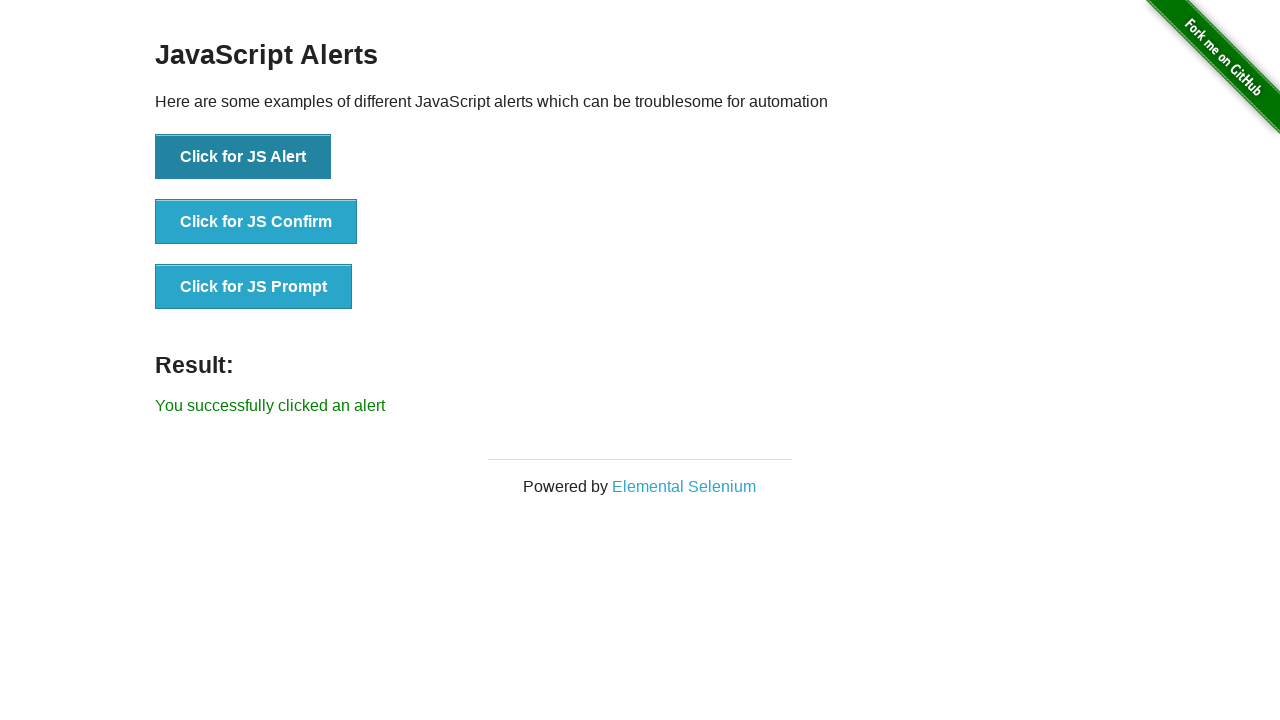